Tests editing a todo item by double-clicking and modifying the text

Starting URL: https://demo.playwright.dev/todomvc

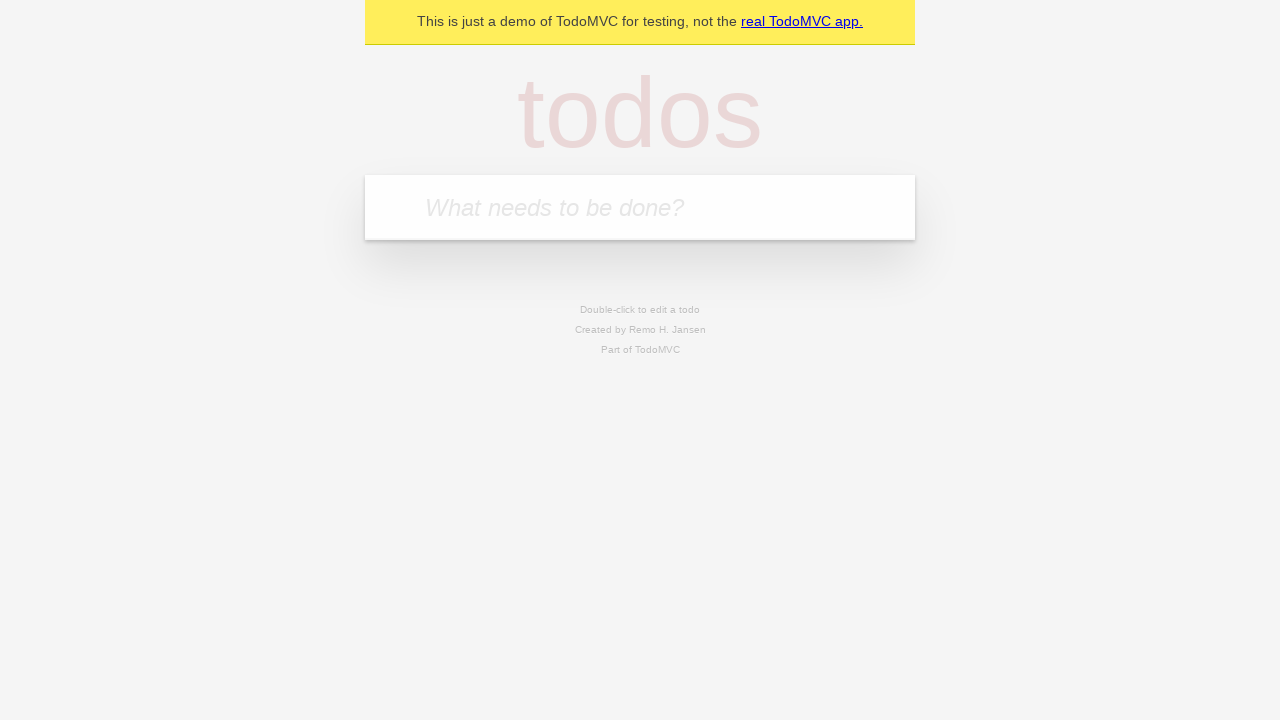

Filled new todo field with 'buy some cheese' on internal:attr=[placeholder="What needs to be done?"i]
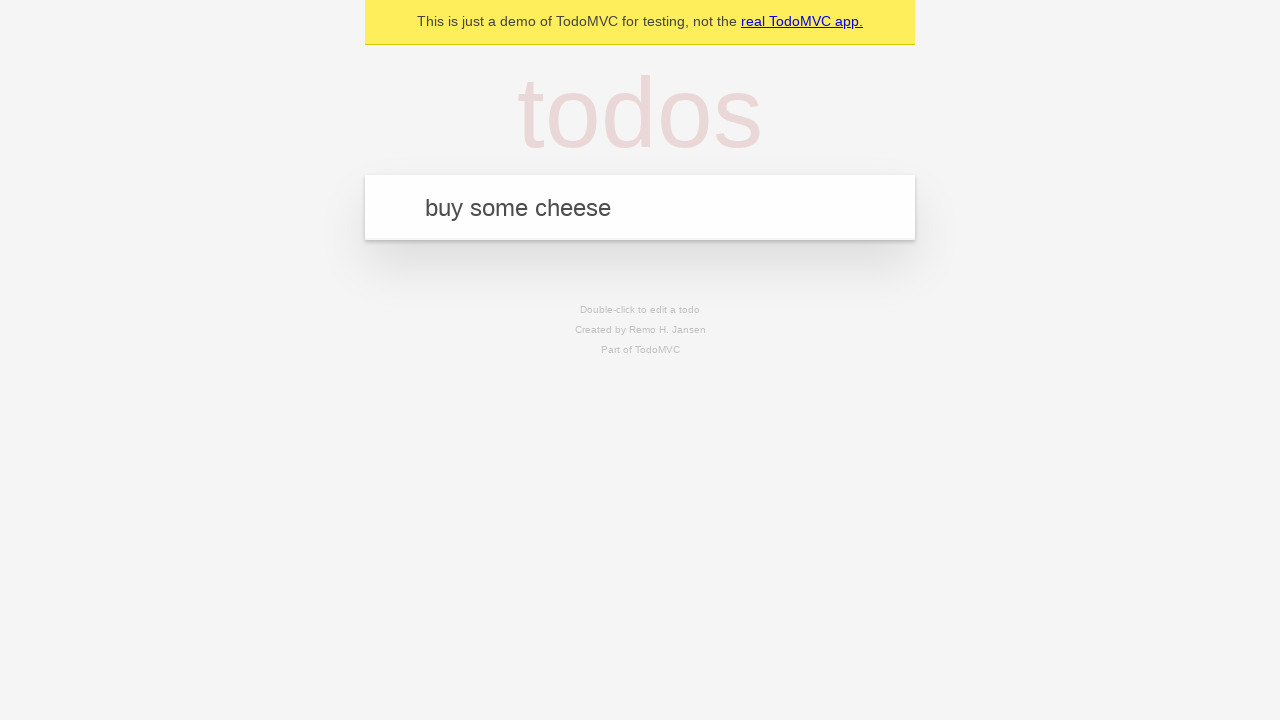

Pressed Enter to add todo 'buy some cheese' on internal:attr=[placeholder="What needs to be done?"i]
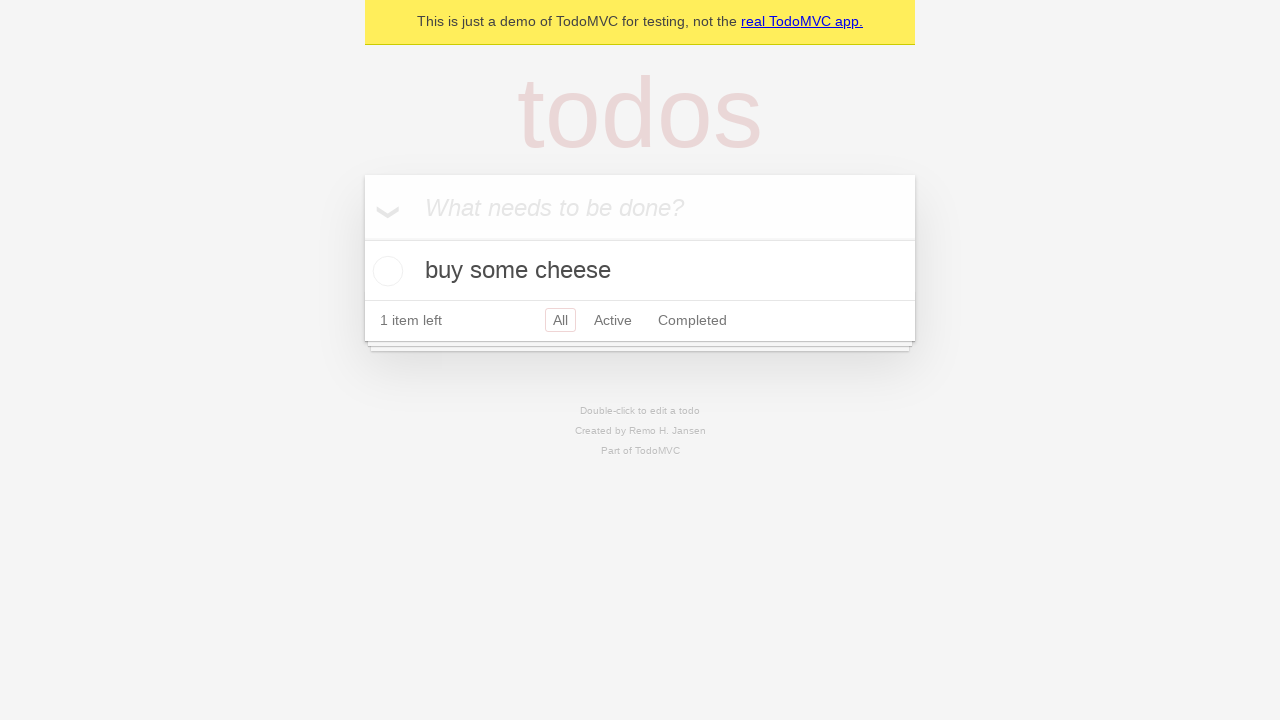

Filled new todo field with 'feed the cat' on internal:attr=[placeholder="What needs to be done?"i]
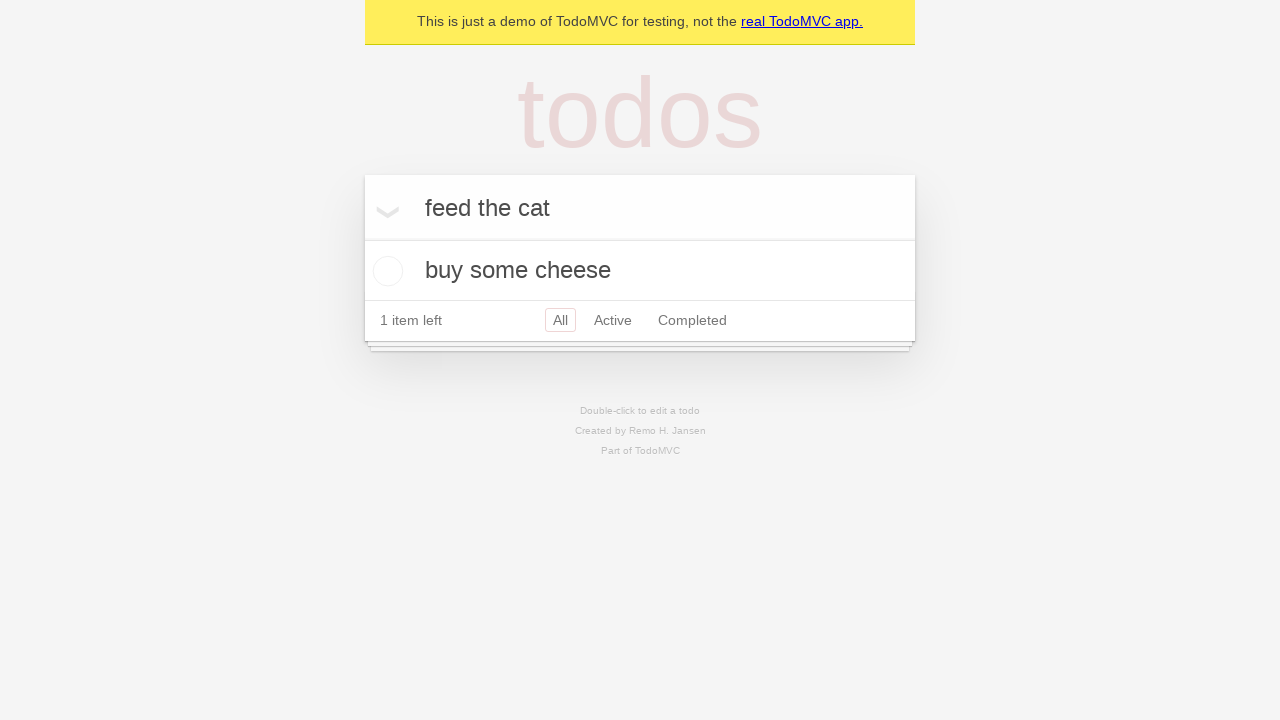

Pressed Enter to add todo 'feed the cat' on internal:attr=[placeholder="What needs to be done?"i]
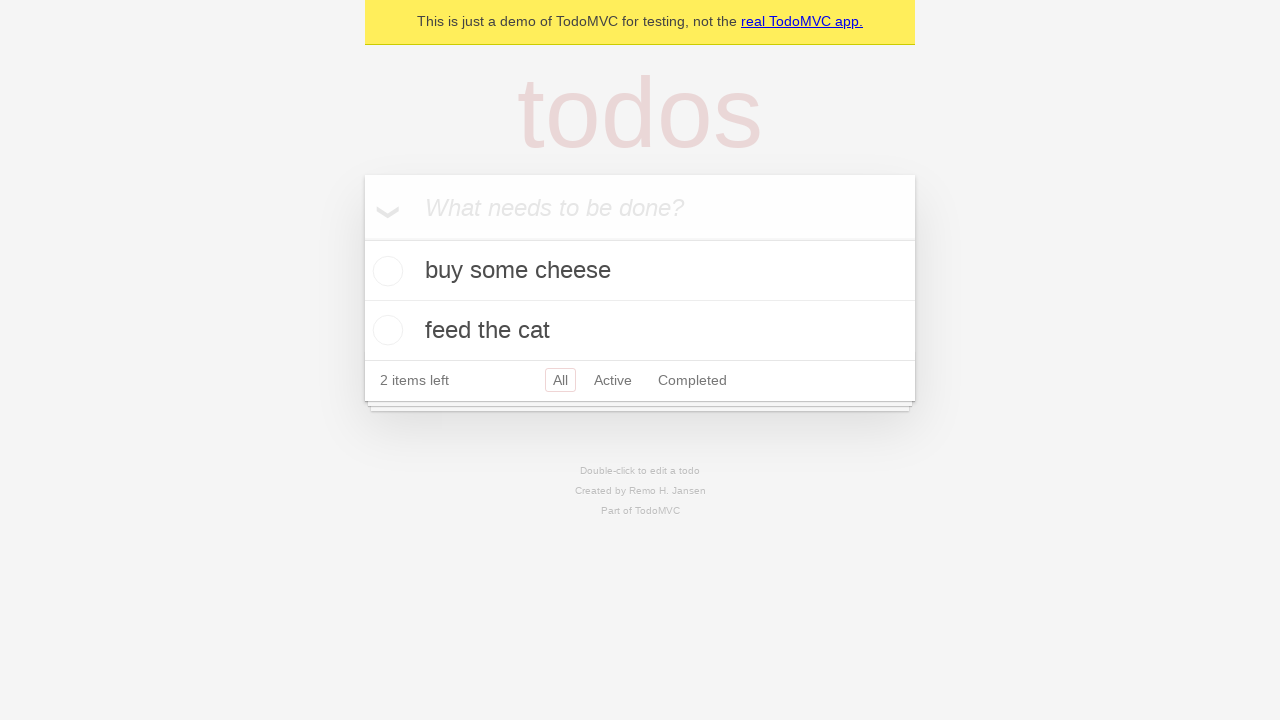

Filled new todo field with 'book a doctors appointment' on internal:attr=[placeholder="What needs to be done?"i]
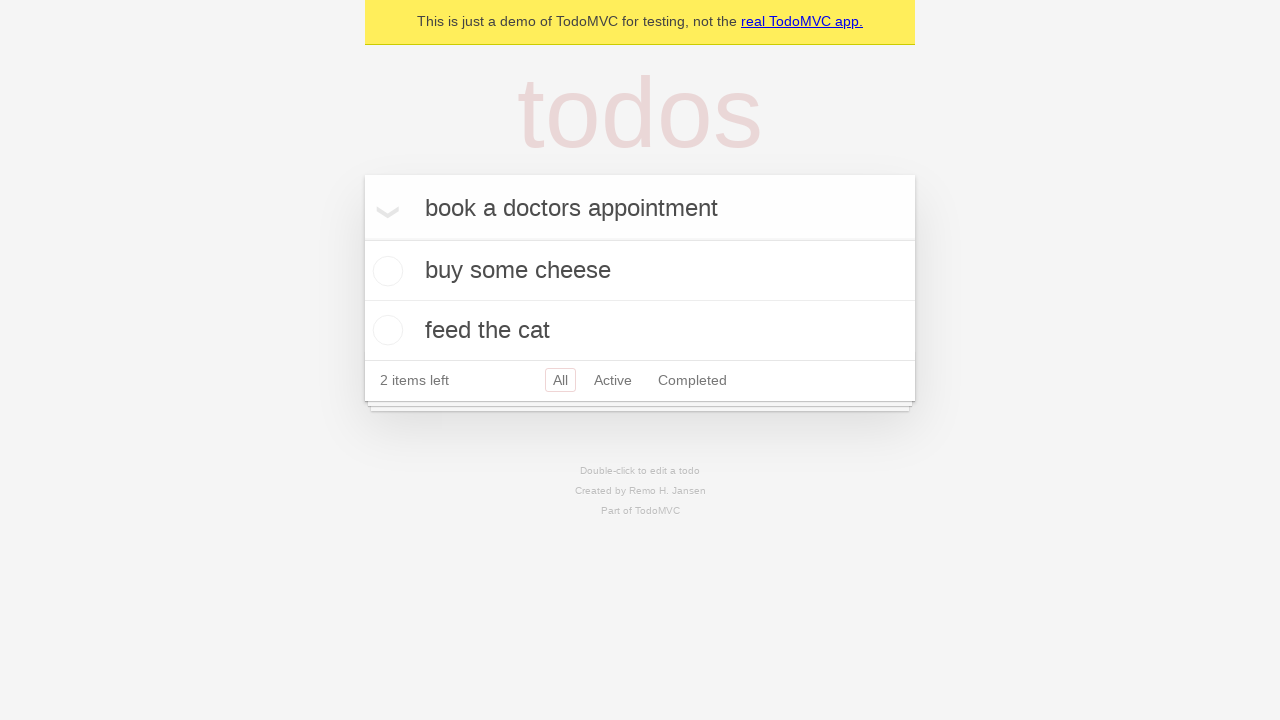

Pressed Enter to add todo 'book a doctors appointment' on internal:attr=[placeholder="What needs to be done?"i]
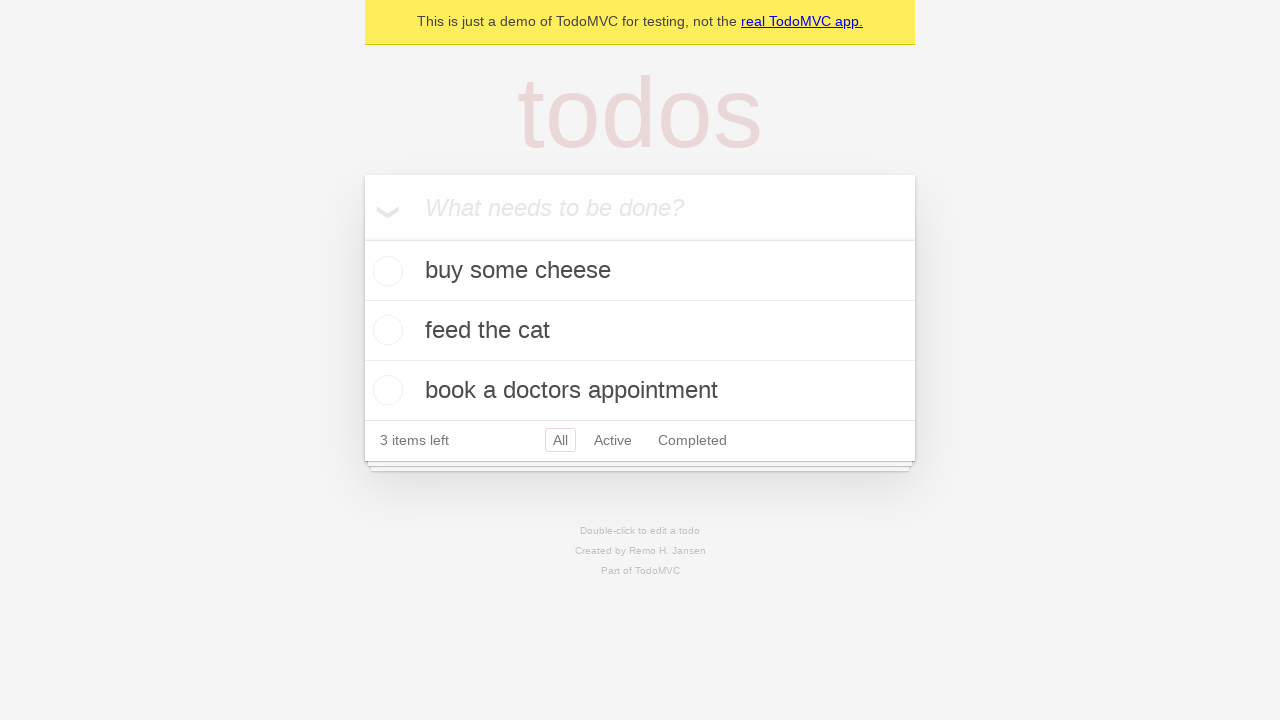

Double-clicked second todo item to enter edit mode at (640, 331) on internal:testid=[data-testid="todo-item"s] >> nth=1
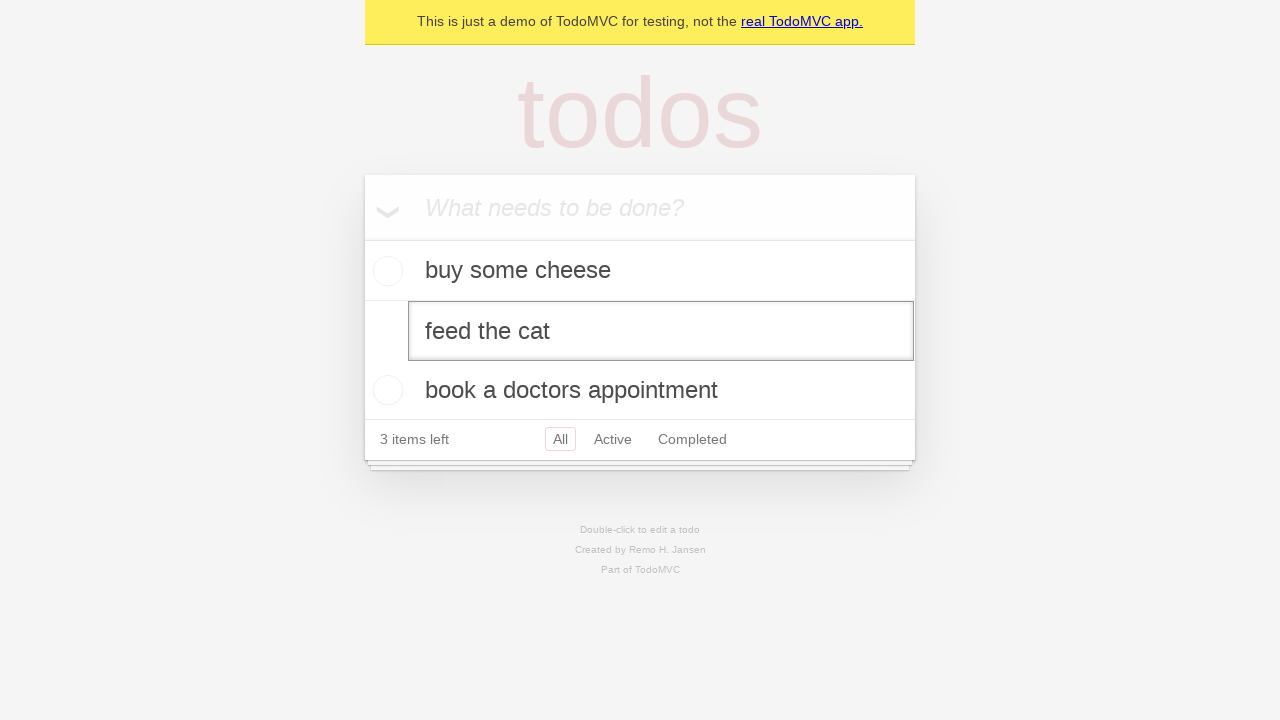

Filled edit field with 'buy some sausages' on internal:testid=[data-testid="todo-item"s] >> nth=1 >> internal:role=textbox[nam
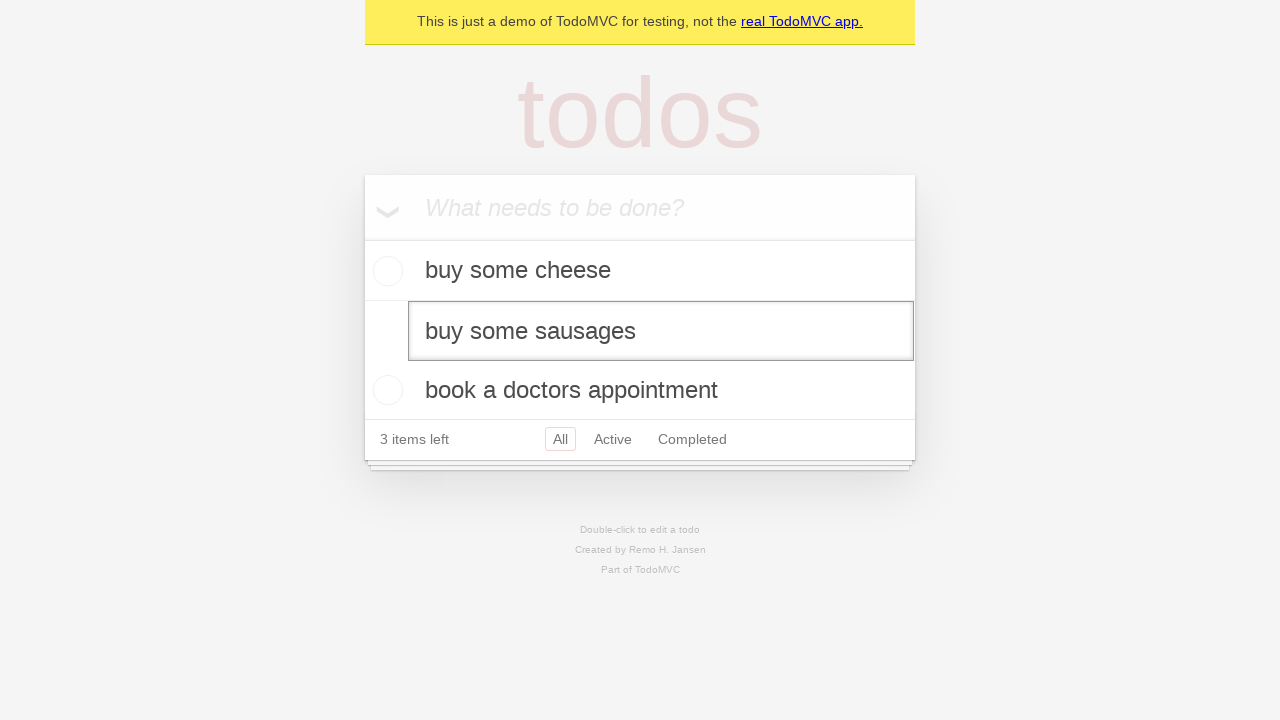

Pressed Enter to save edited todo item on internal:testid=[data-testid="todo-item"s] >> nth=1 >> internal:role=textbox[nam
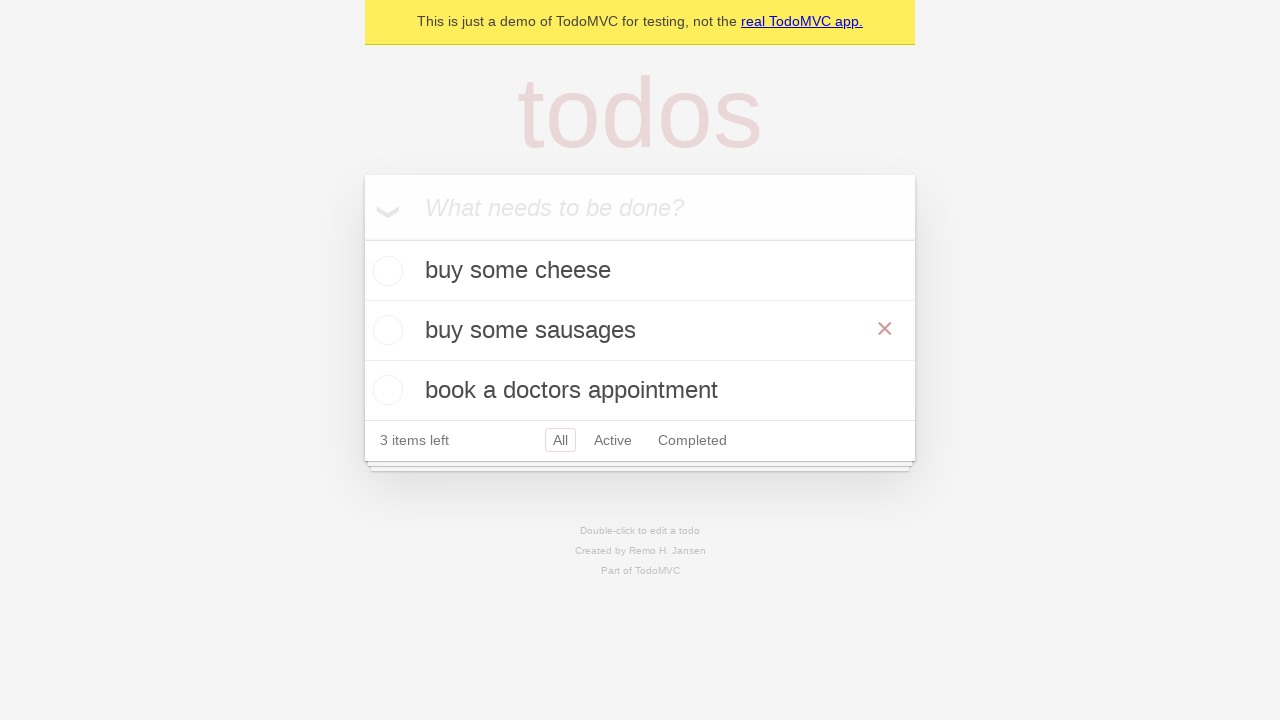

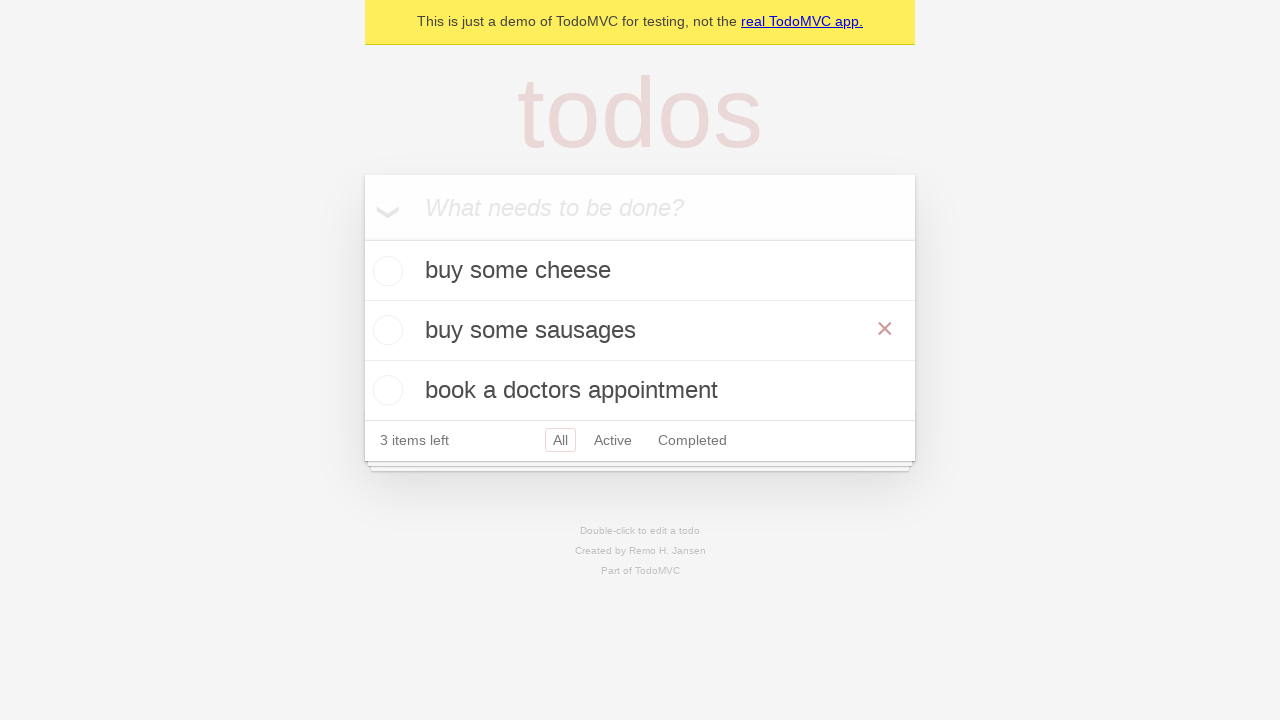